Tests double-click functionality on W3Schools by switching to an iframe and double-clicking on text to verify its color changes to red

Starting URL: https://www.w3schools.com/tags/tryit.asp?filename=tryhtml5_ev_ondblclick2

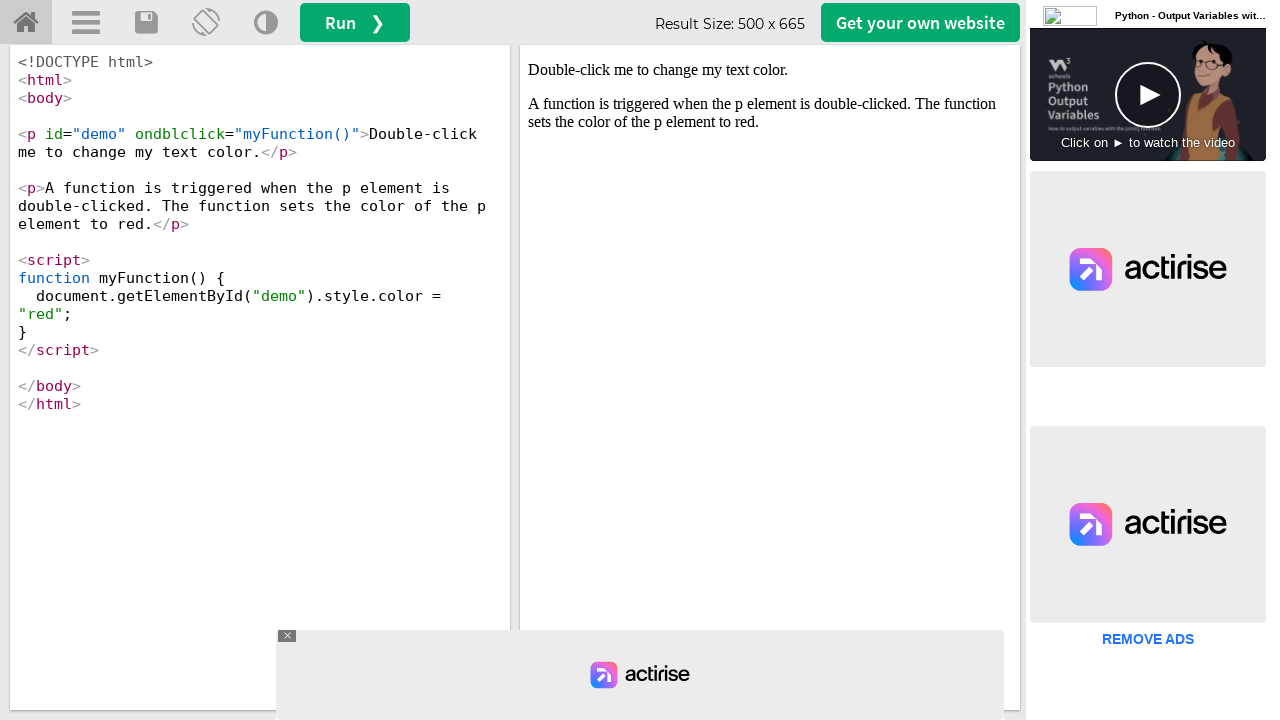

Located iframe with ID 'iframeResult' containing demo content
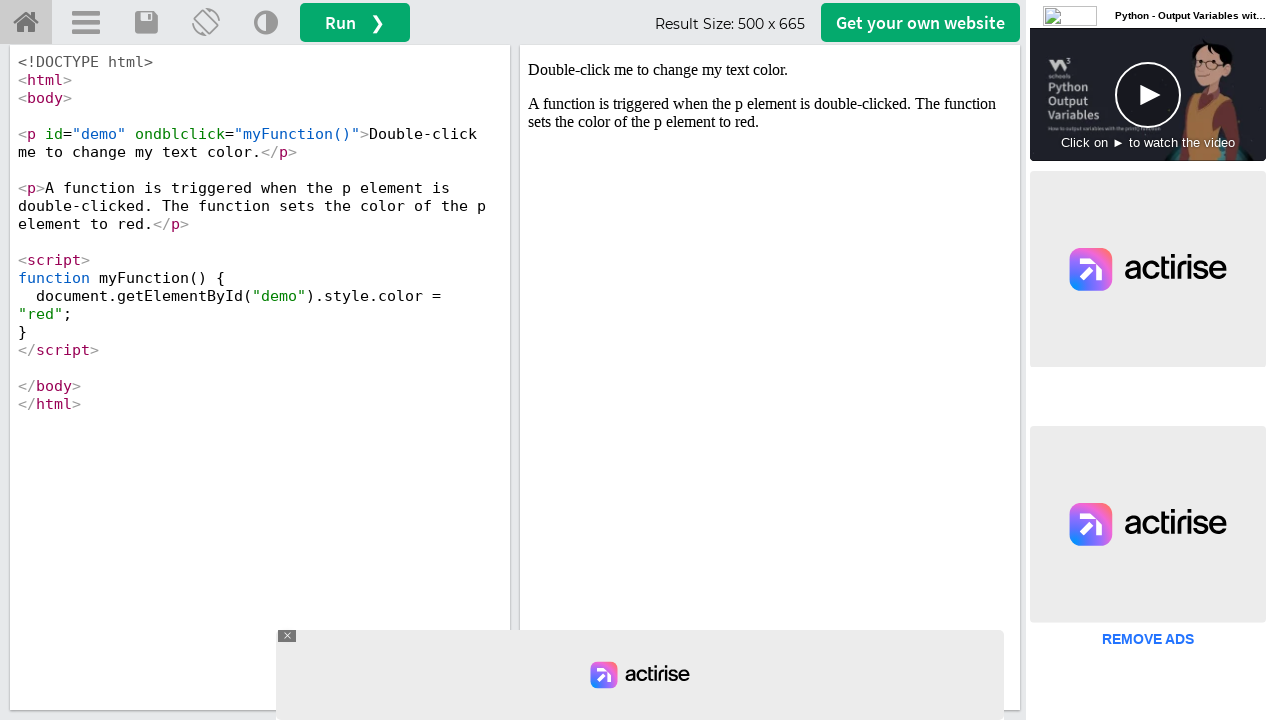

Double-clicked on the demo text element to trigger color change at (770, 70) on #iframeResult >> internal:control=enter-frame >> #demo
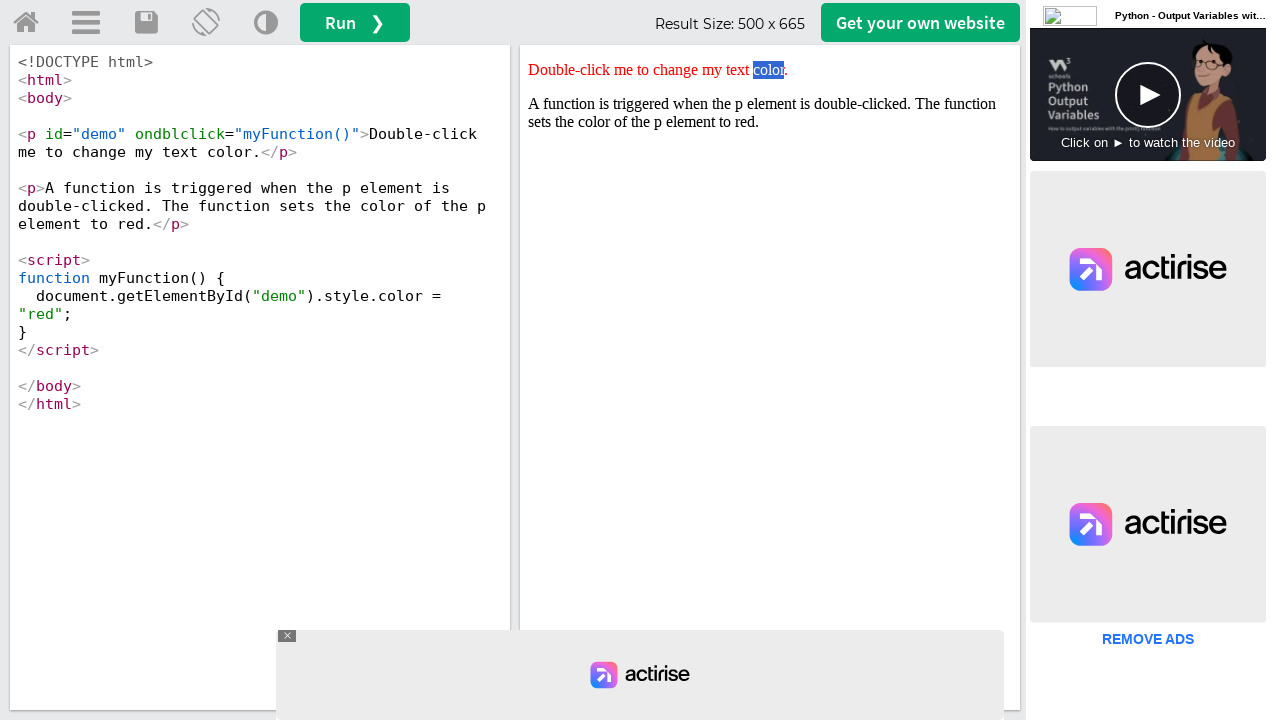

Retrieved style attribute from demo element
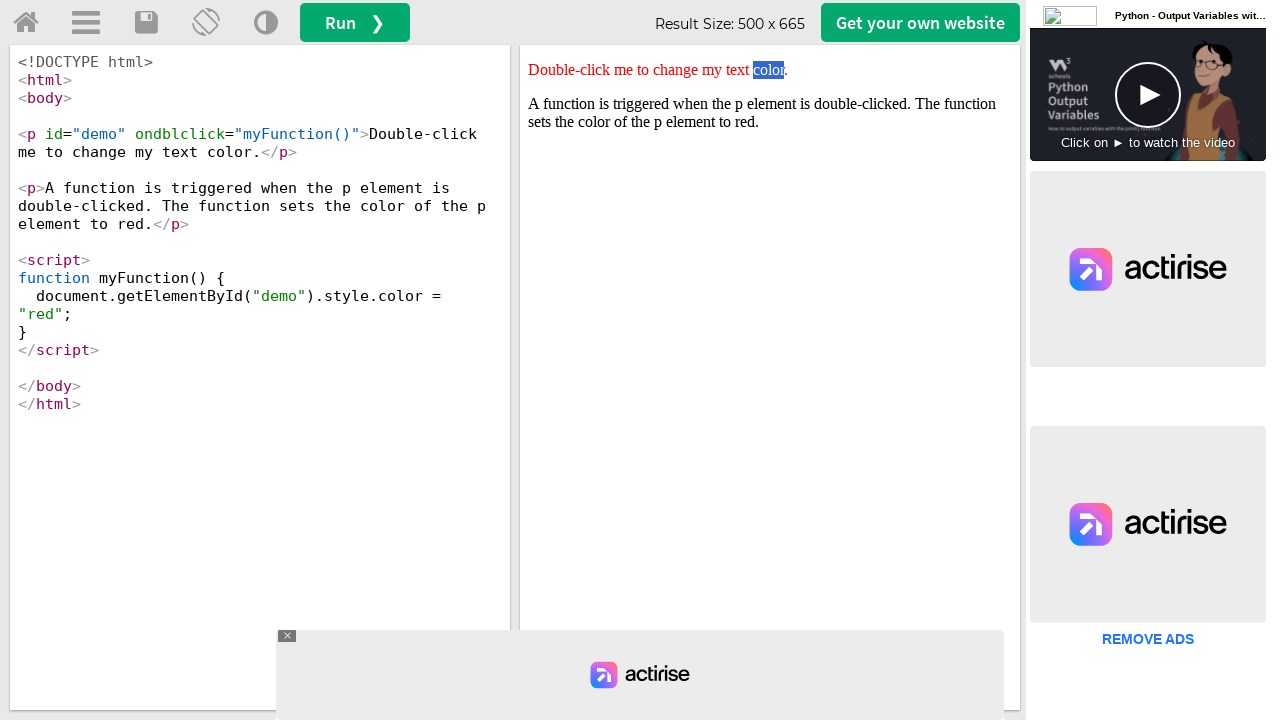

Verified that style attribute contains 'red' - double-click test passed
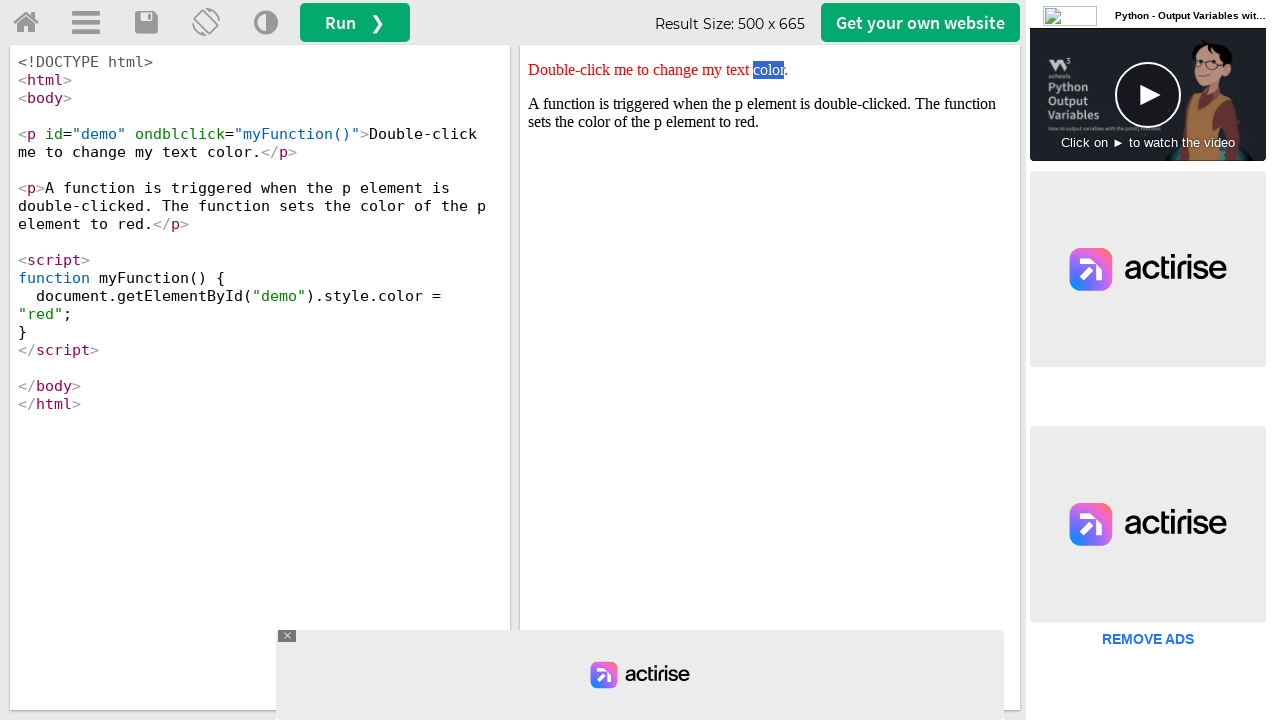

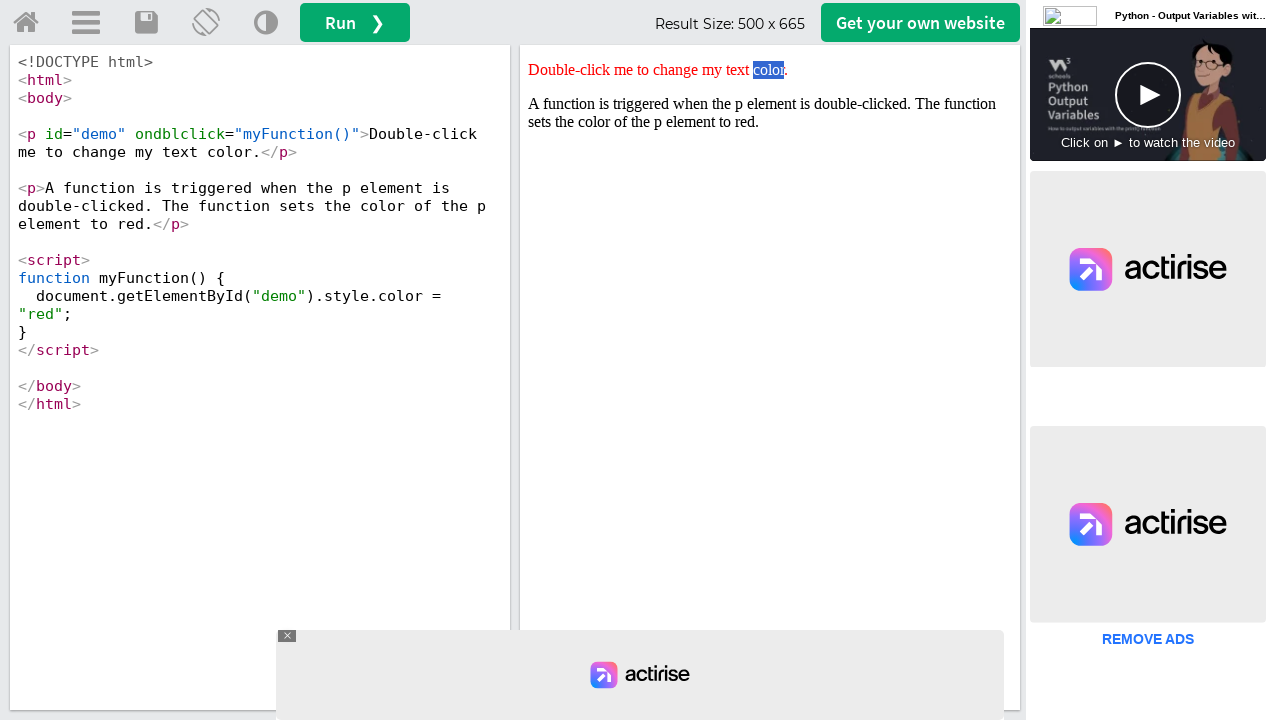